Clicks on Product menu item and verifies the dropdown content appears

Starting URL: https://www.timedoctor.com/

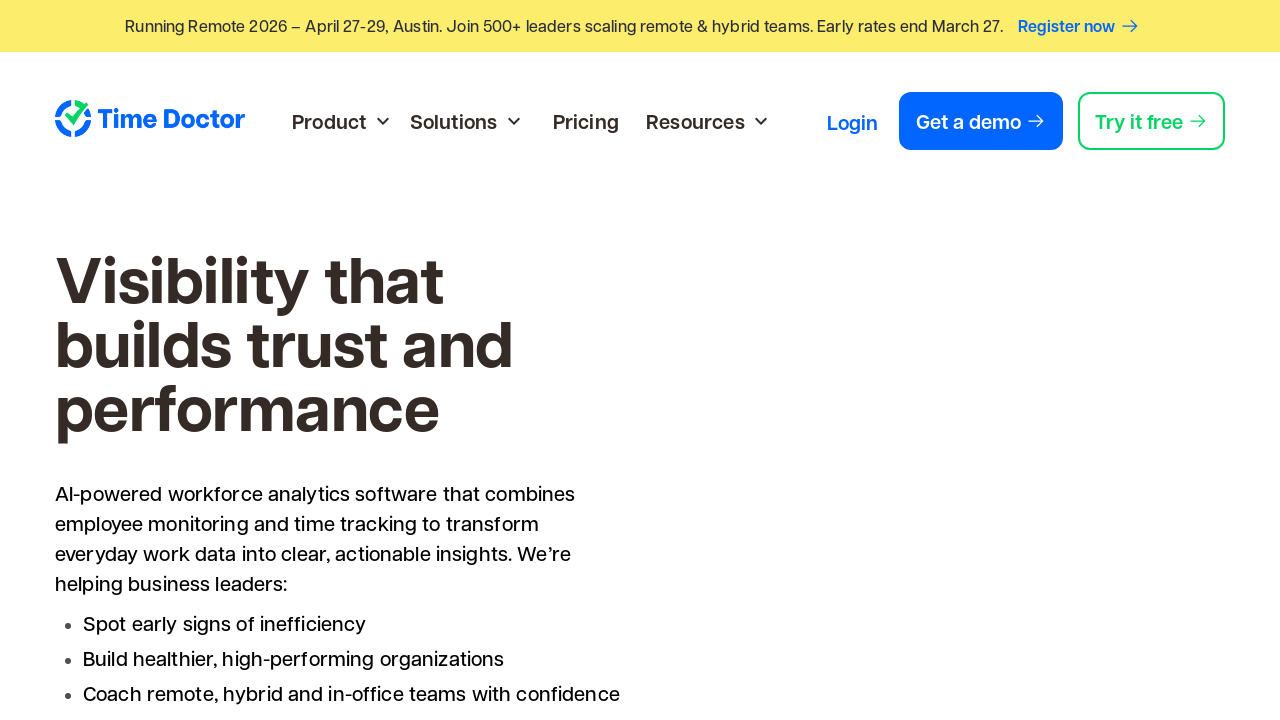

Clicked on Product menu item at (329, 121) on text=Product
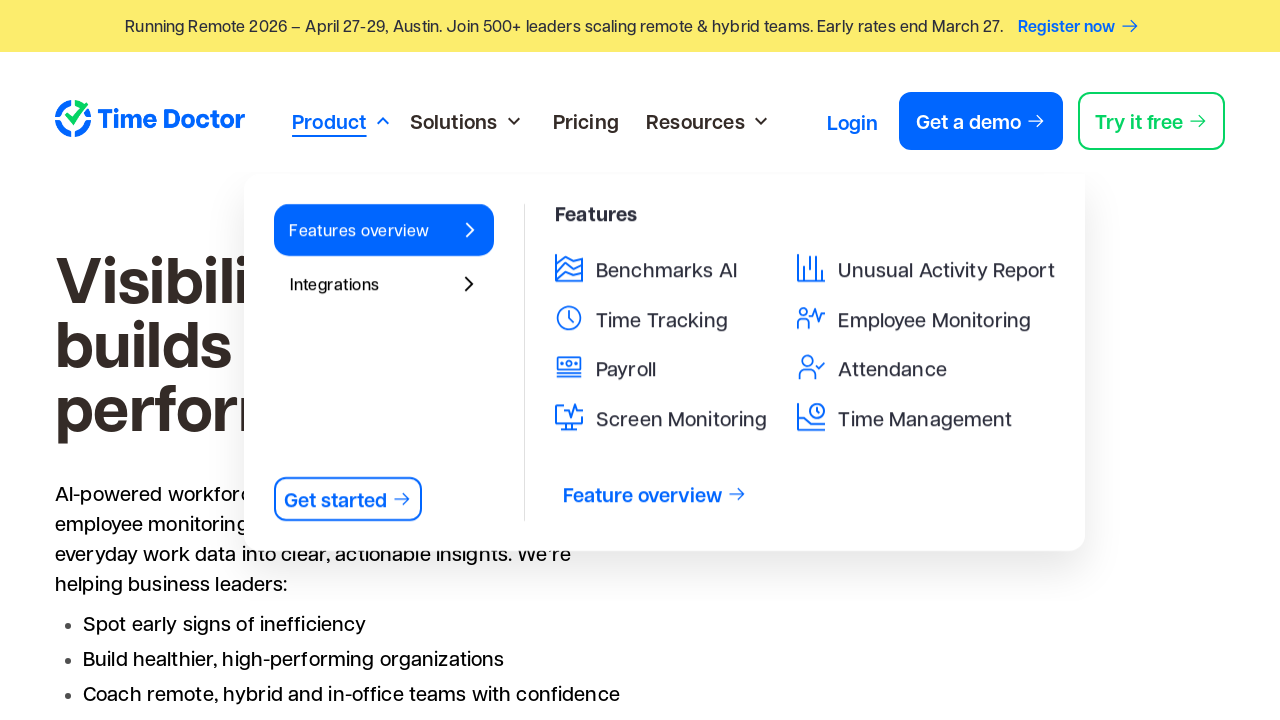

Product dropdown menu appeared
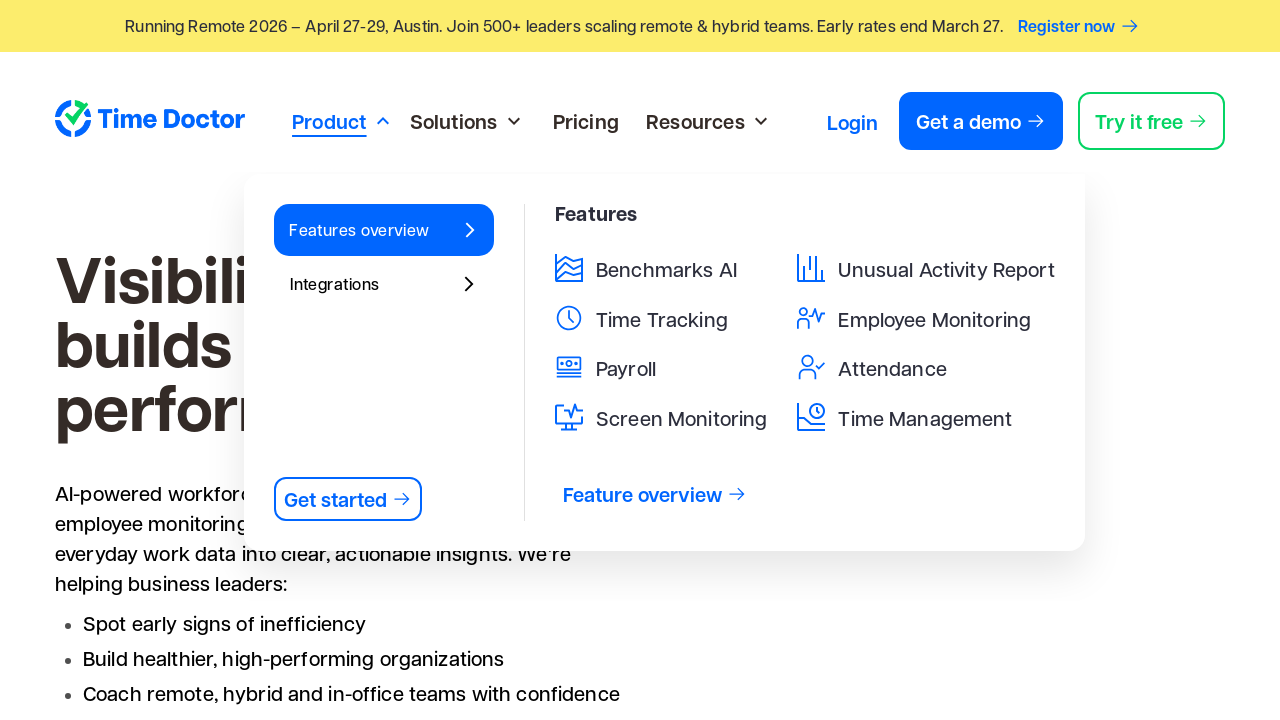

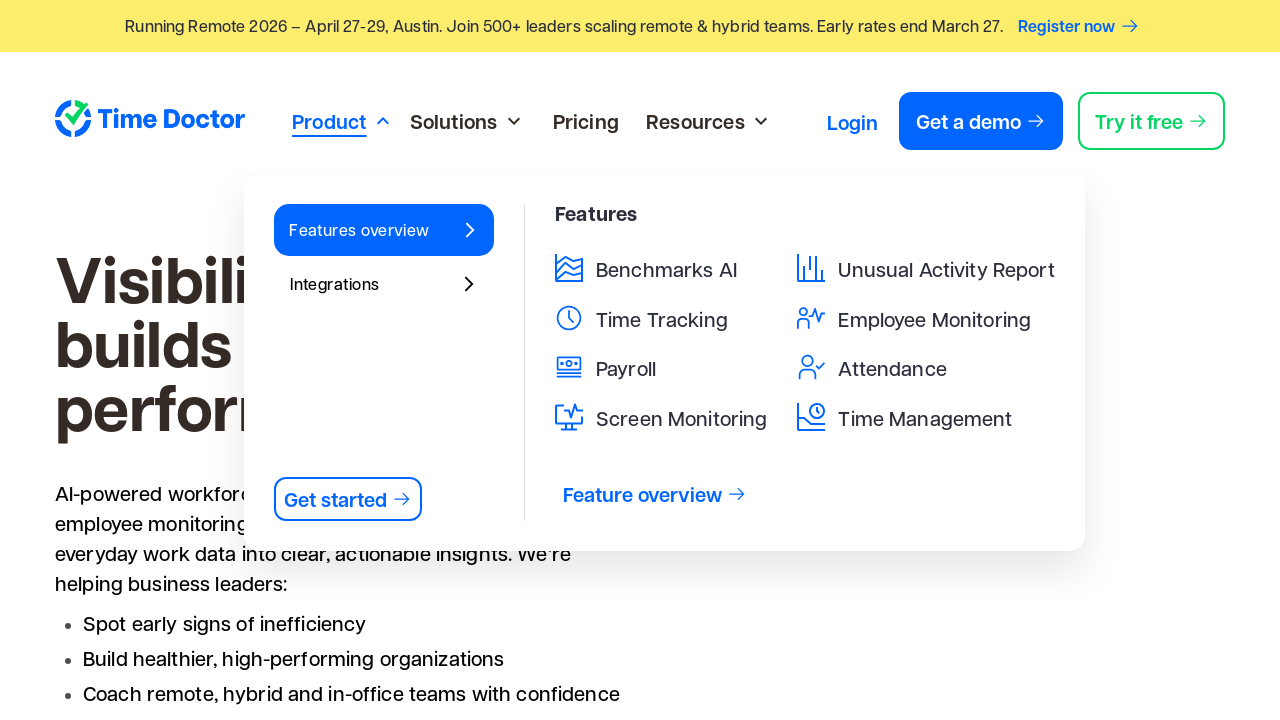